Tests the range slider tab by clicking on Range tab, switching to iframe, and dragging the left slider handle

Starting URL: http://www.globalsqa.com/demo-site/sliders

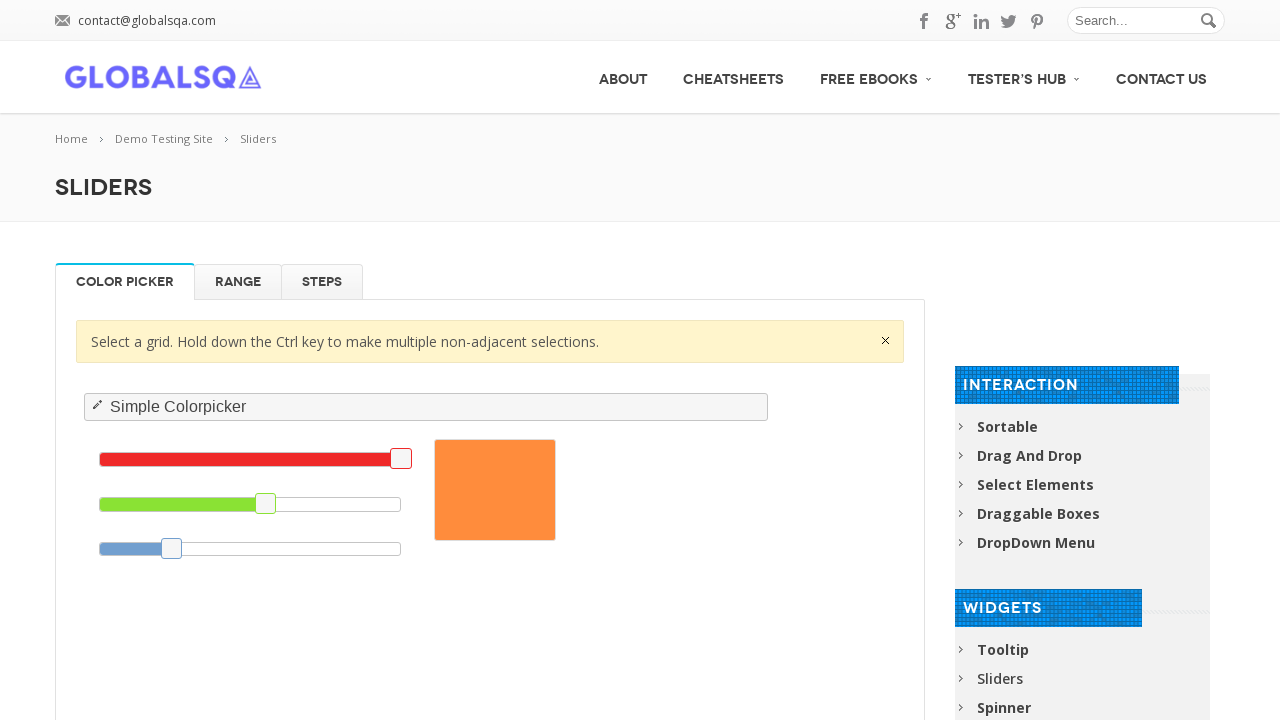

Clicked on Range tab at (238, 282) on #Range
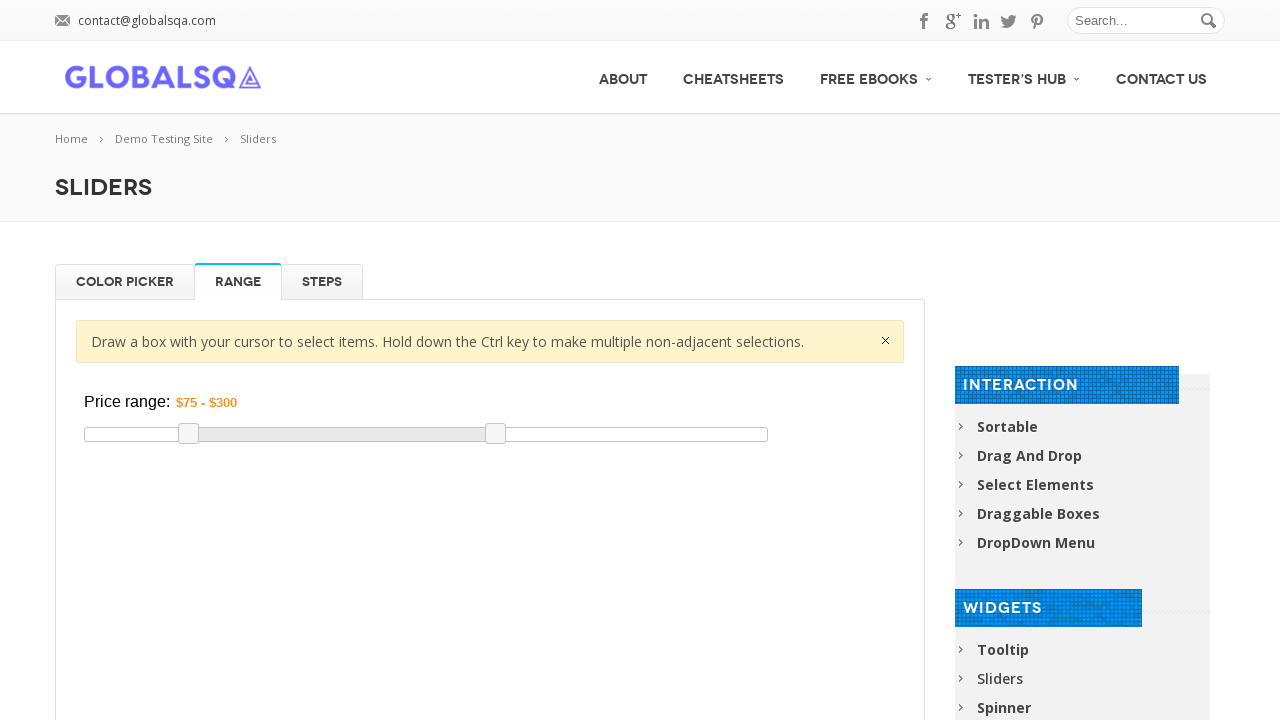

Waited 2000ms for content to load
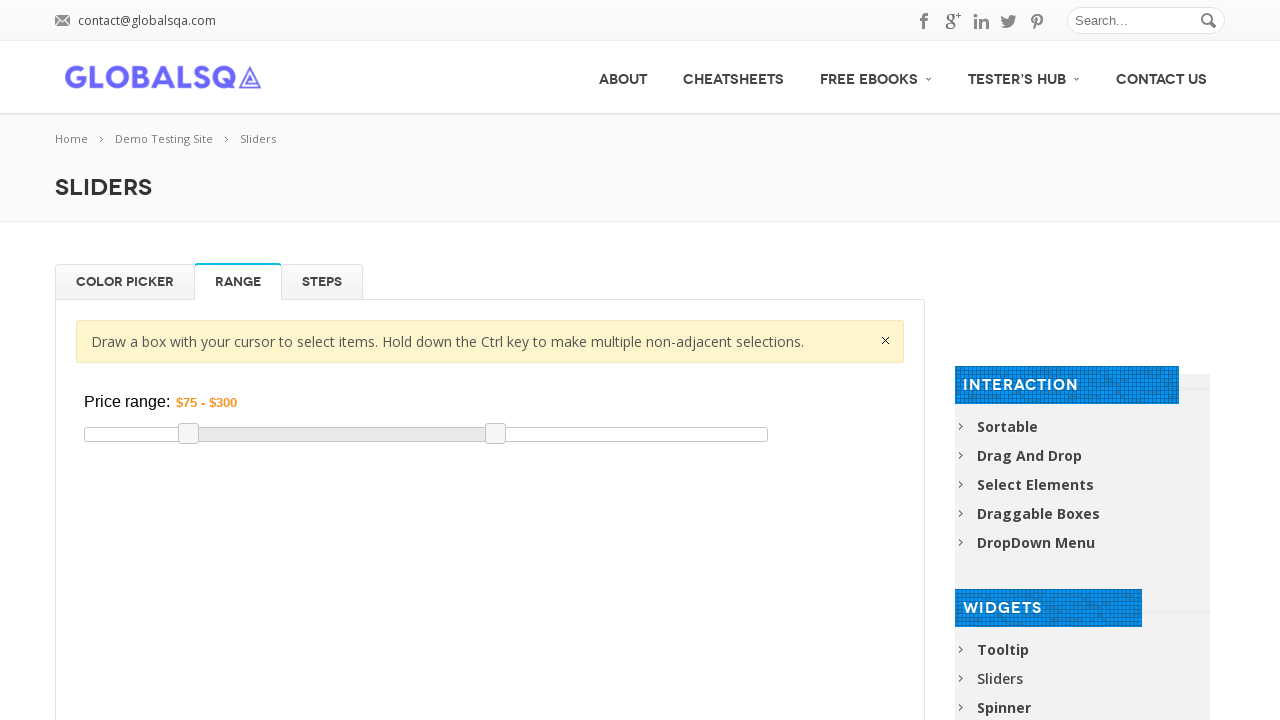

Located demo frame elements
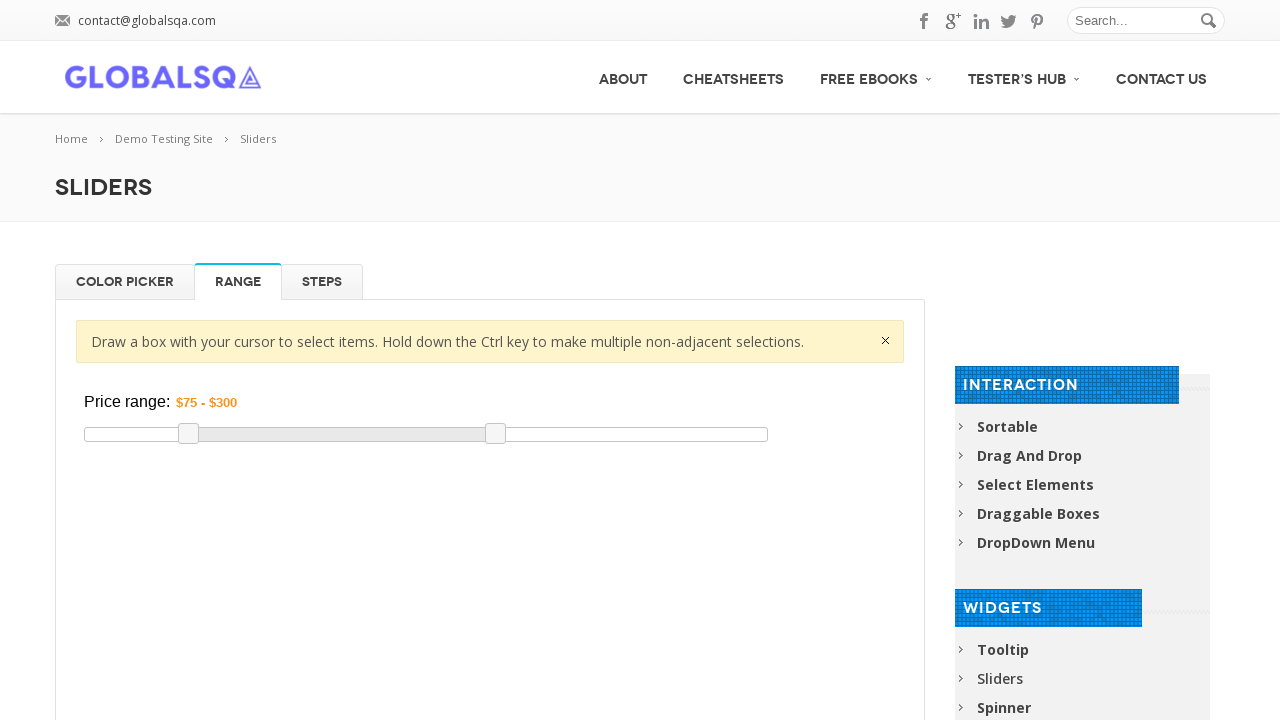

Switched to second demo iframe
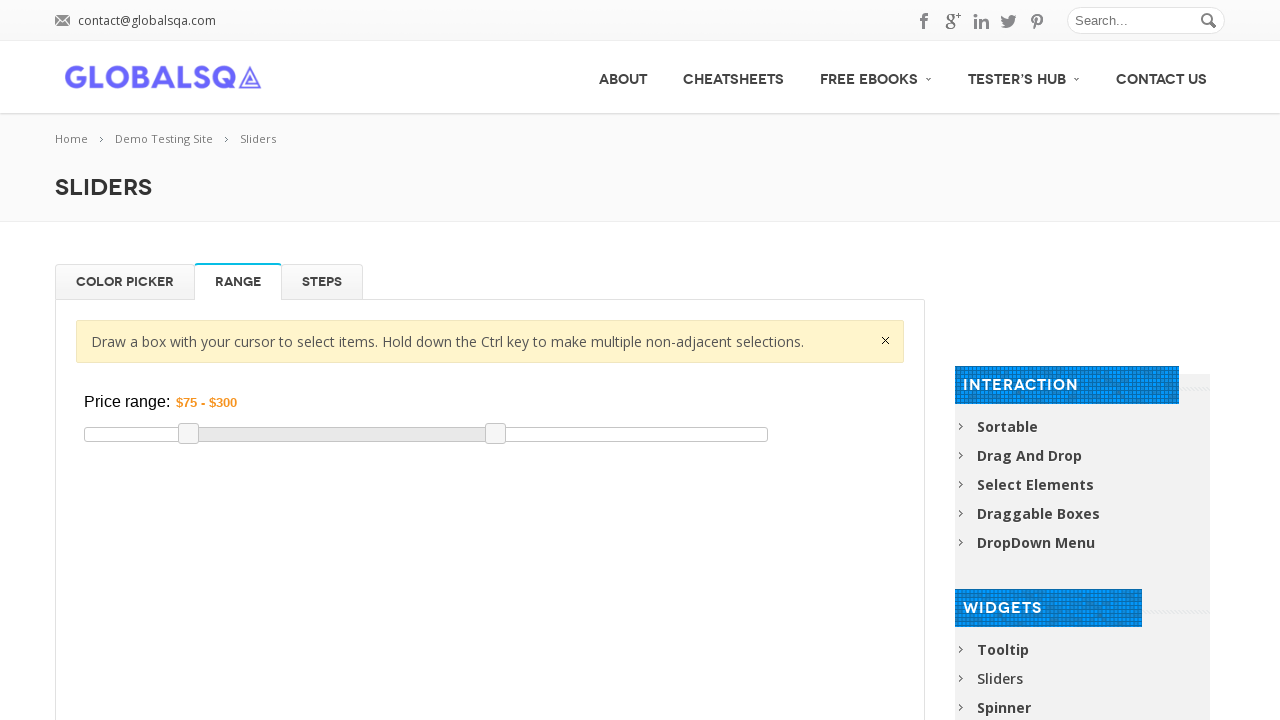

Located range slider element
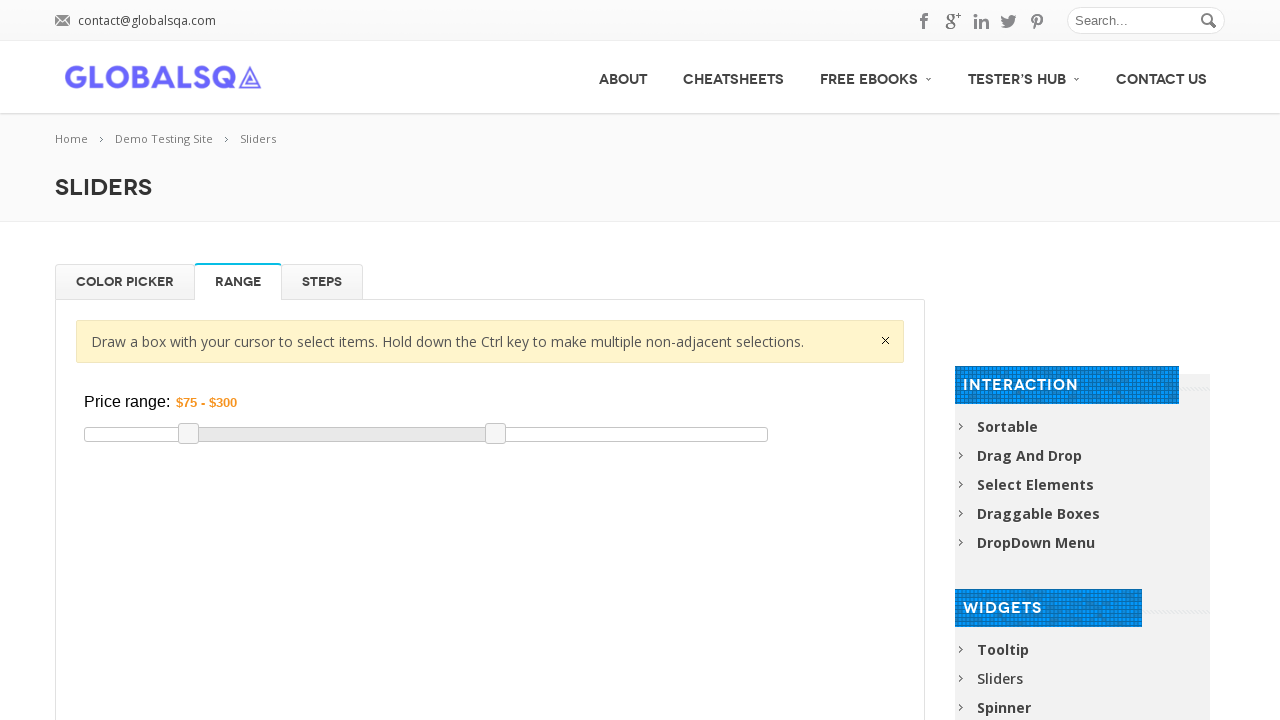

Located left slider handle
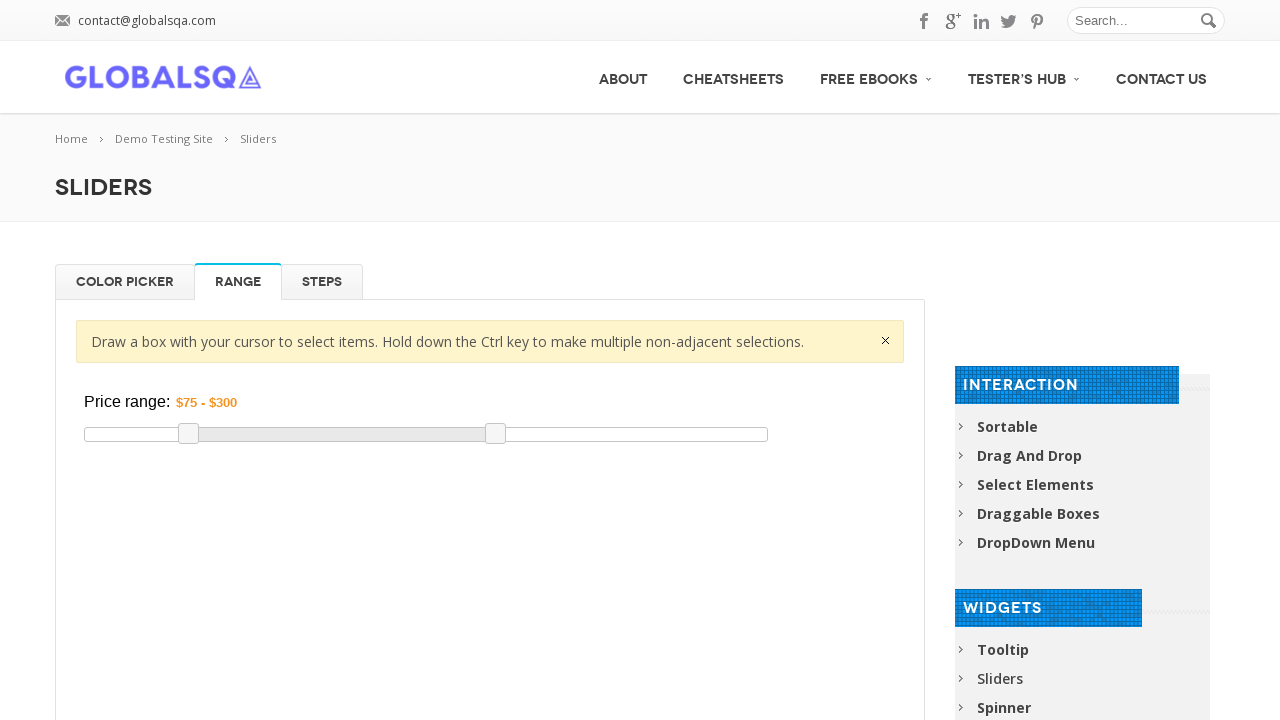

Dragged left slider handle to leftmost position at (85, 438)
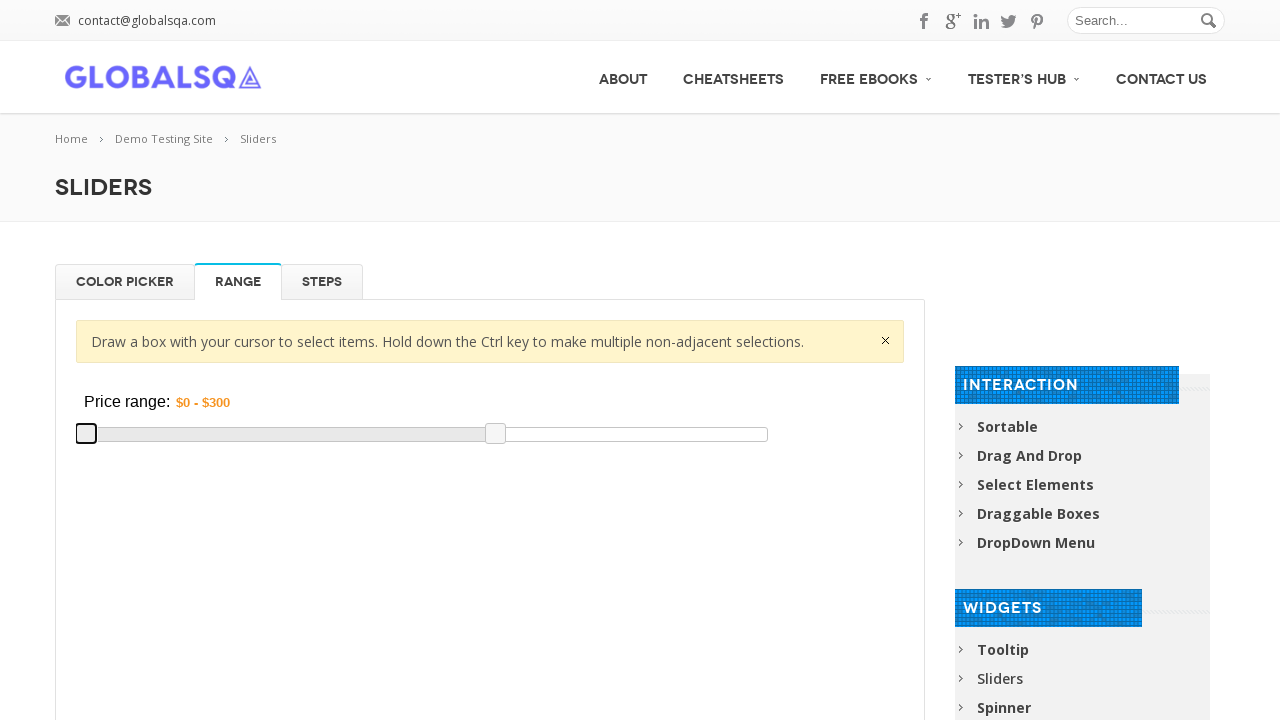

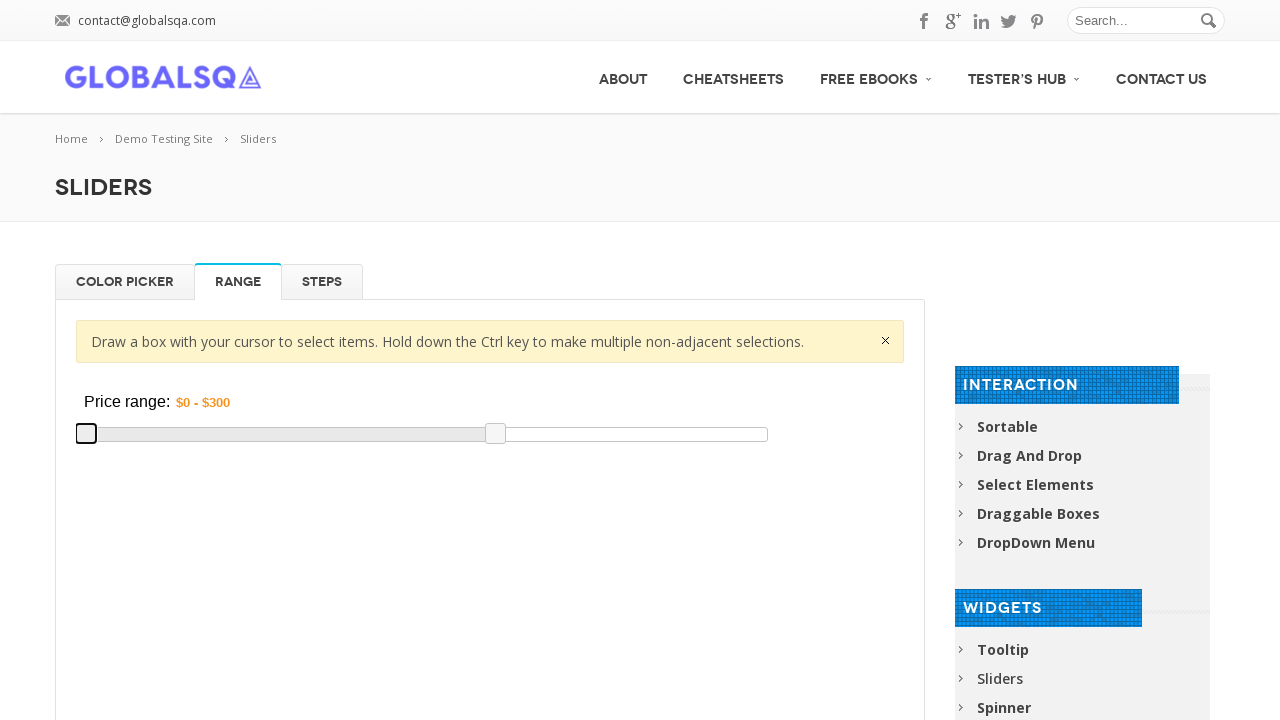